Tests the search functionality on a table by searching for "Tomato" and verifying that filtered results contain the search term

Starting URL: https://rahulshettyacademy.com/seleniumPractise/#/offers

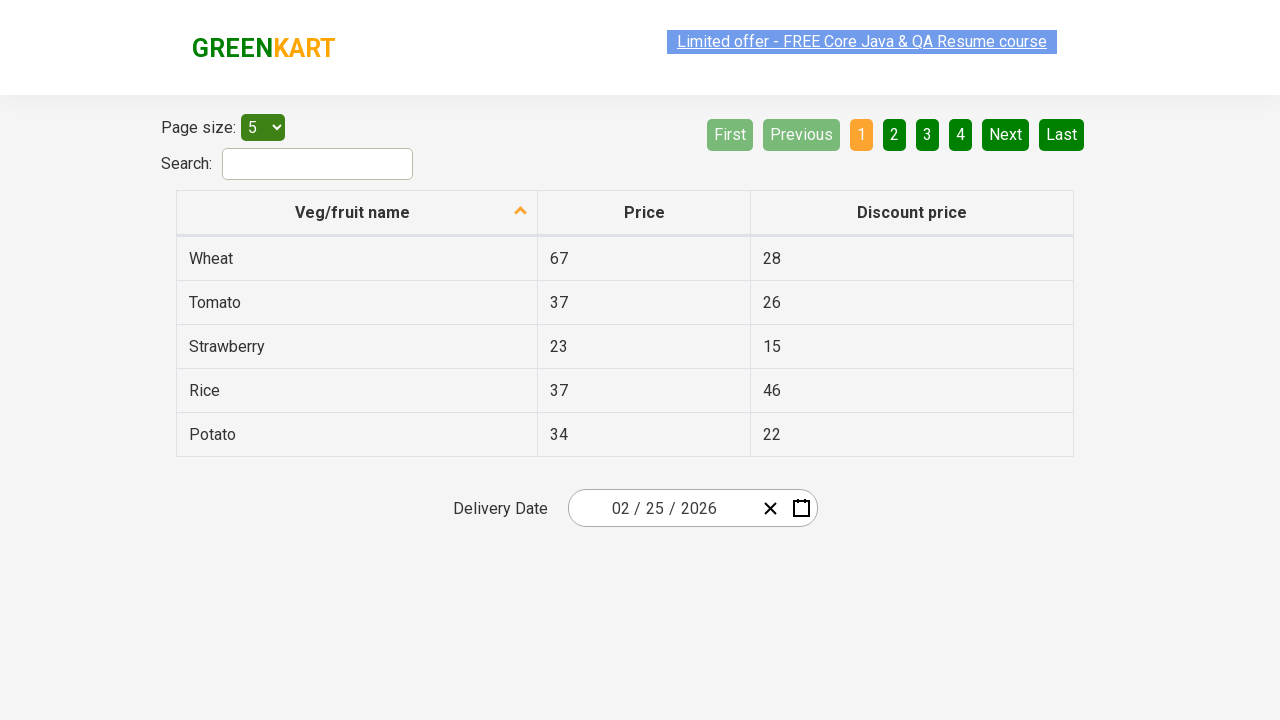

Filled search field with 'Tomato' on #search-field
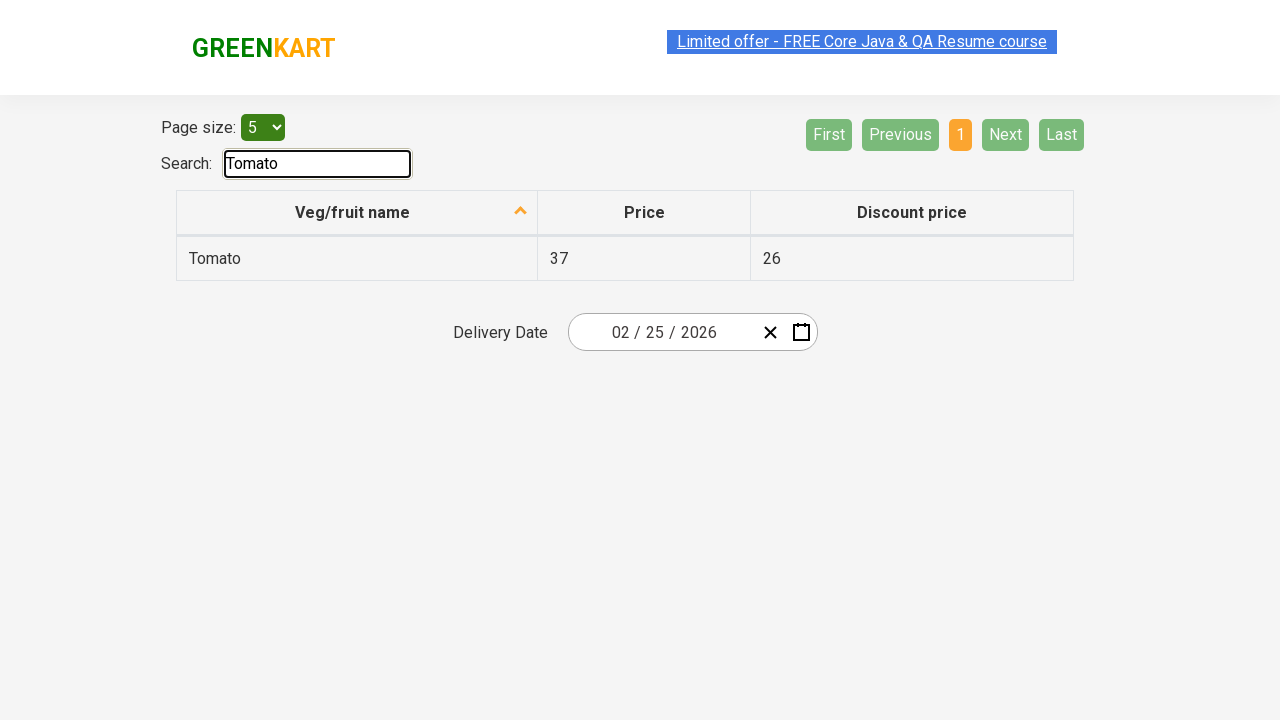

Waited 1 second for table to filter
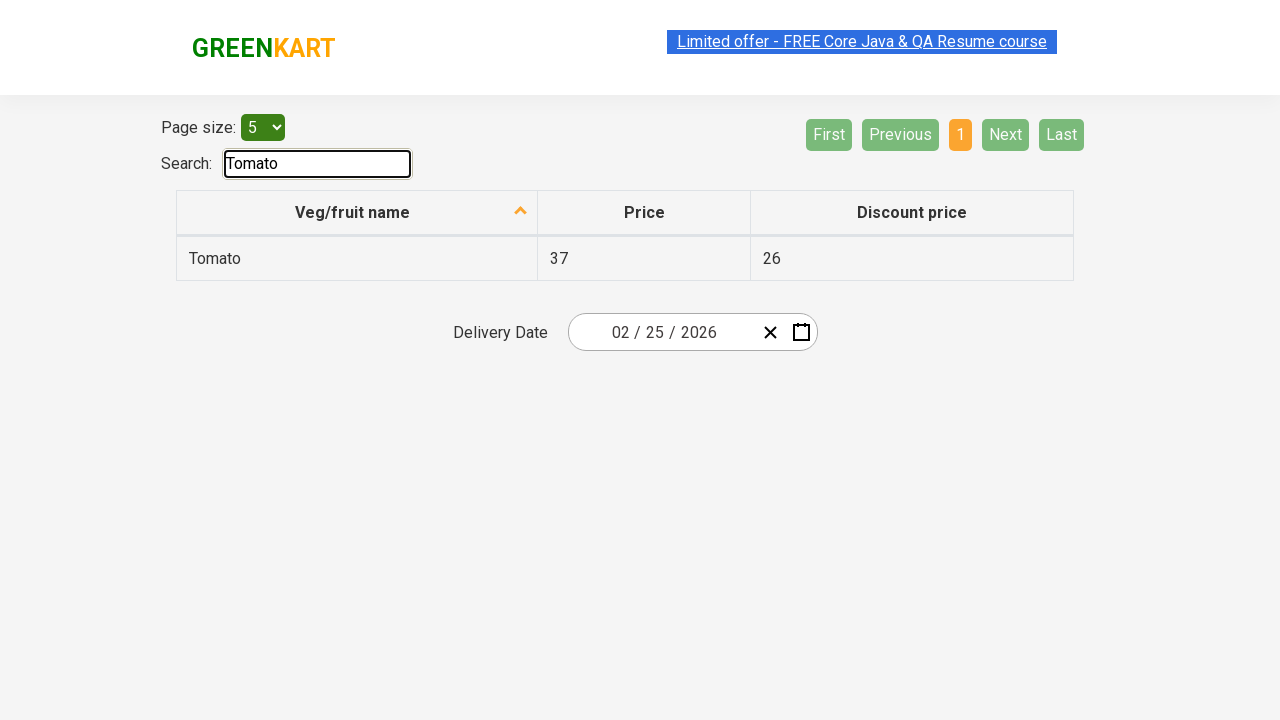

Retrieved all filtered table items containing 'Tomato'
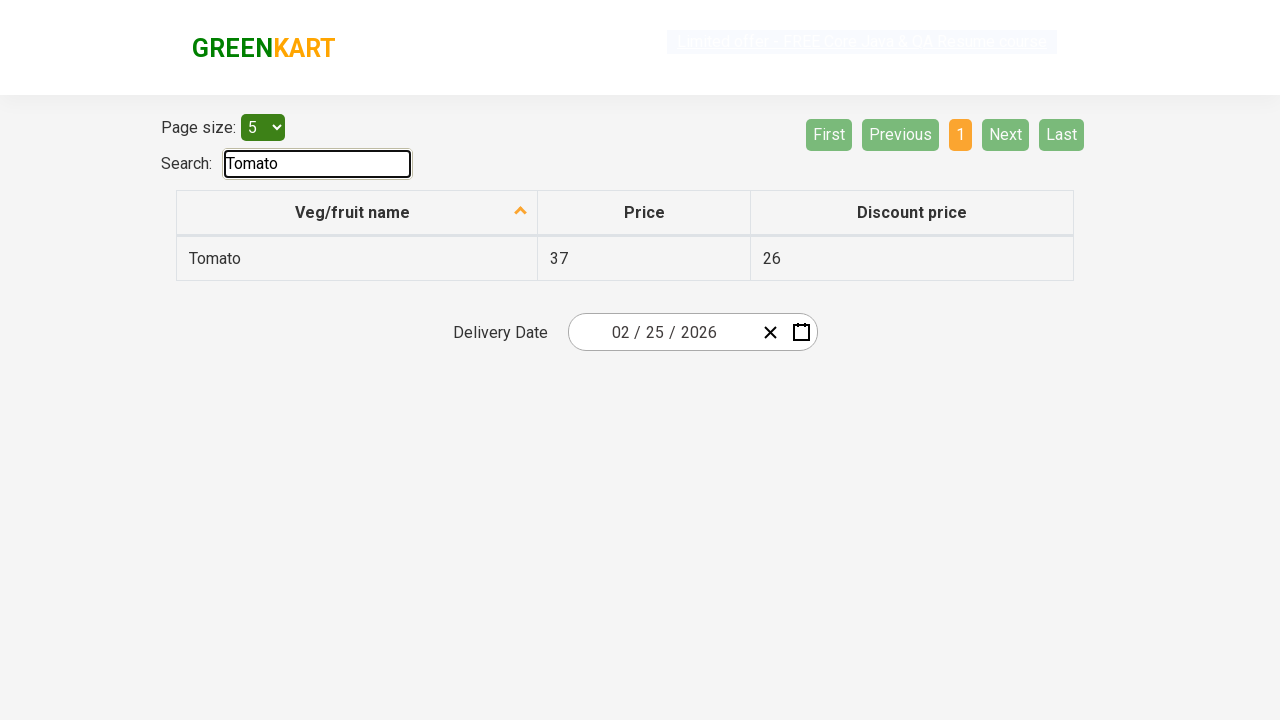

Verified filtered item 'Tomato' contains search term 'Tomato'
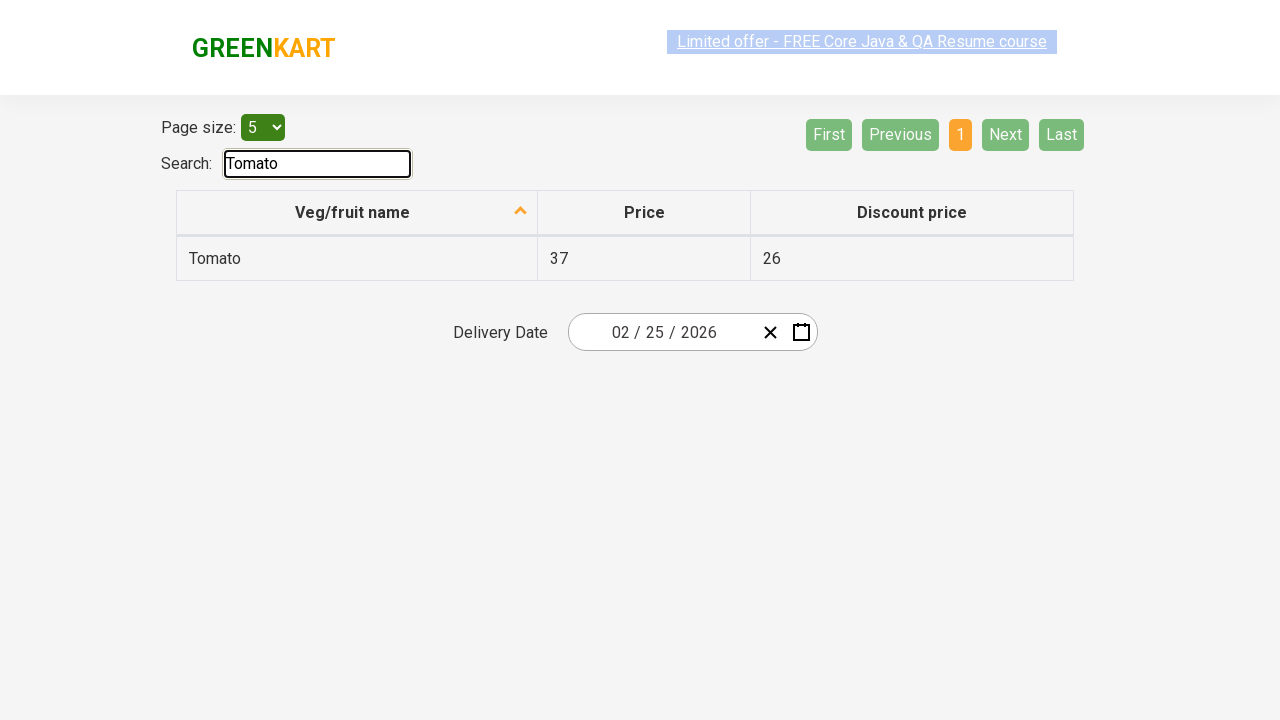

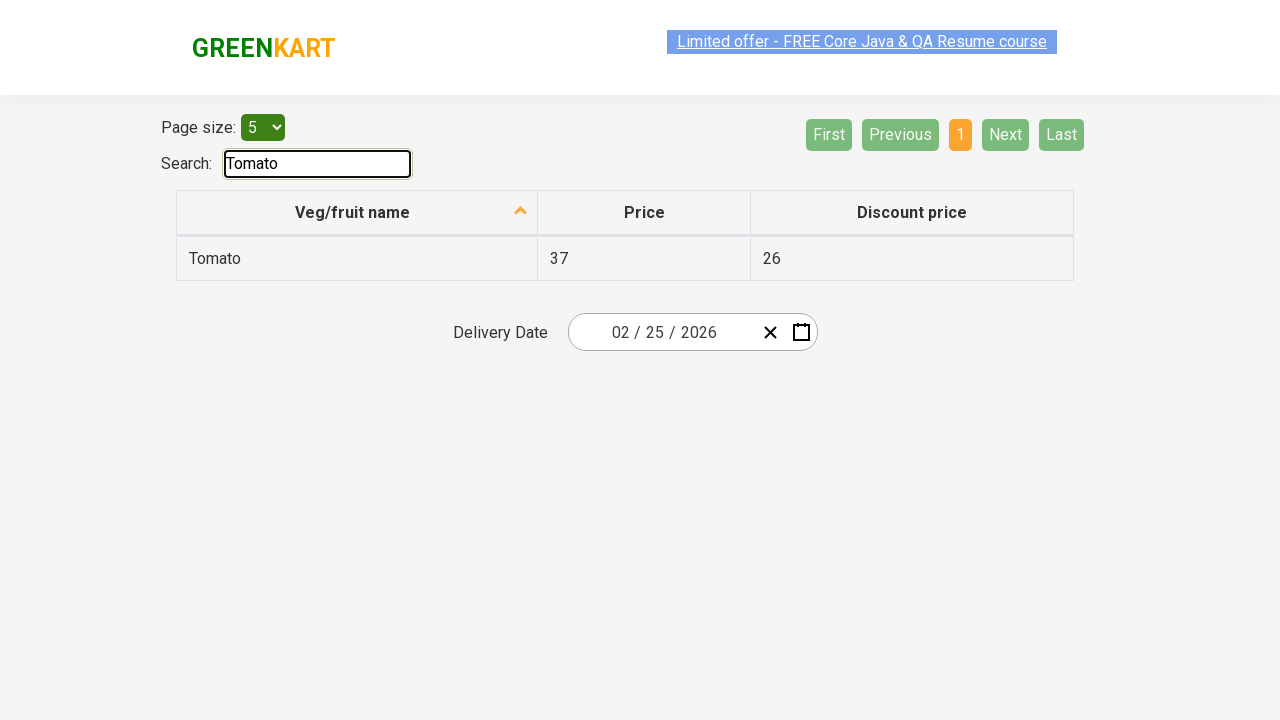